Tests modal form submission by opening a modal dialog and filling out name, email, and message fields before submitting

Starting URL: https://practice-automation.com/modals/

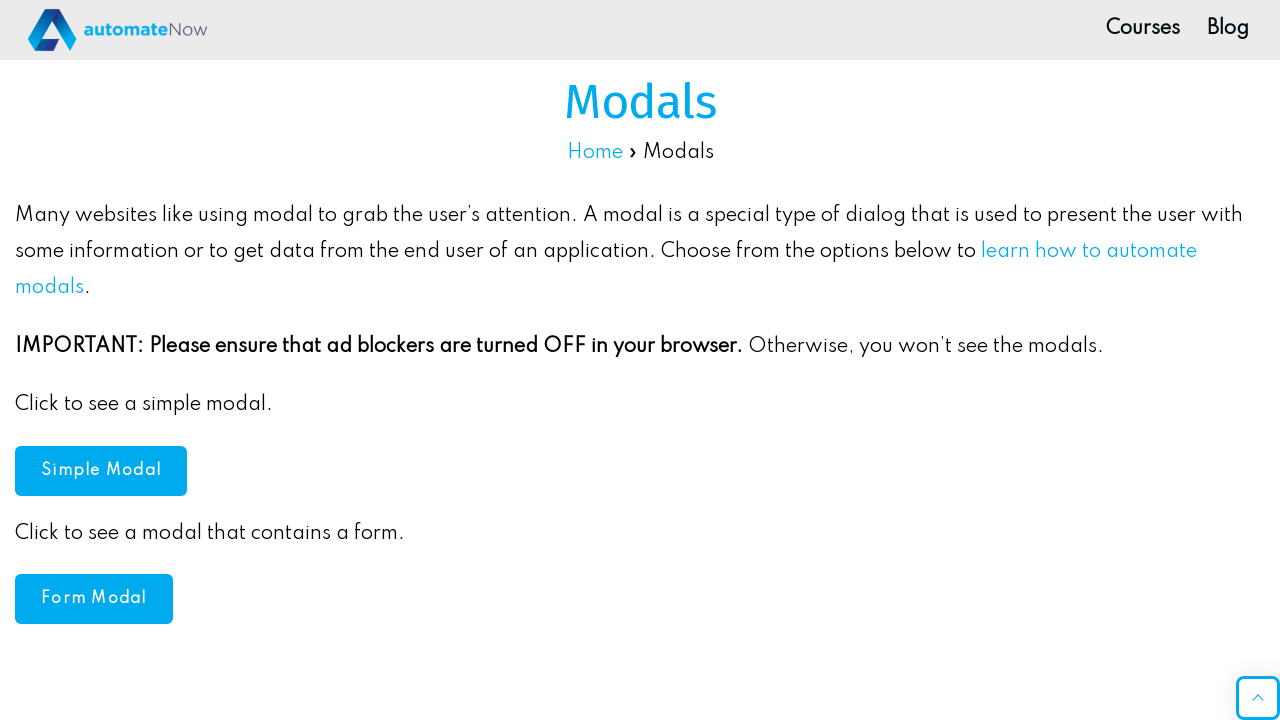

Clicked to open the modal dialog at (94, 599) on .popmake-674
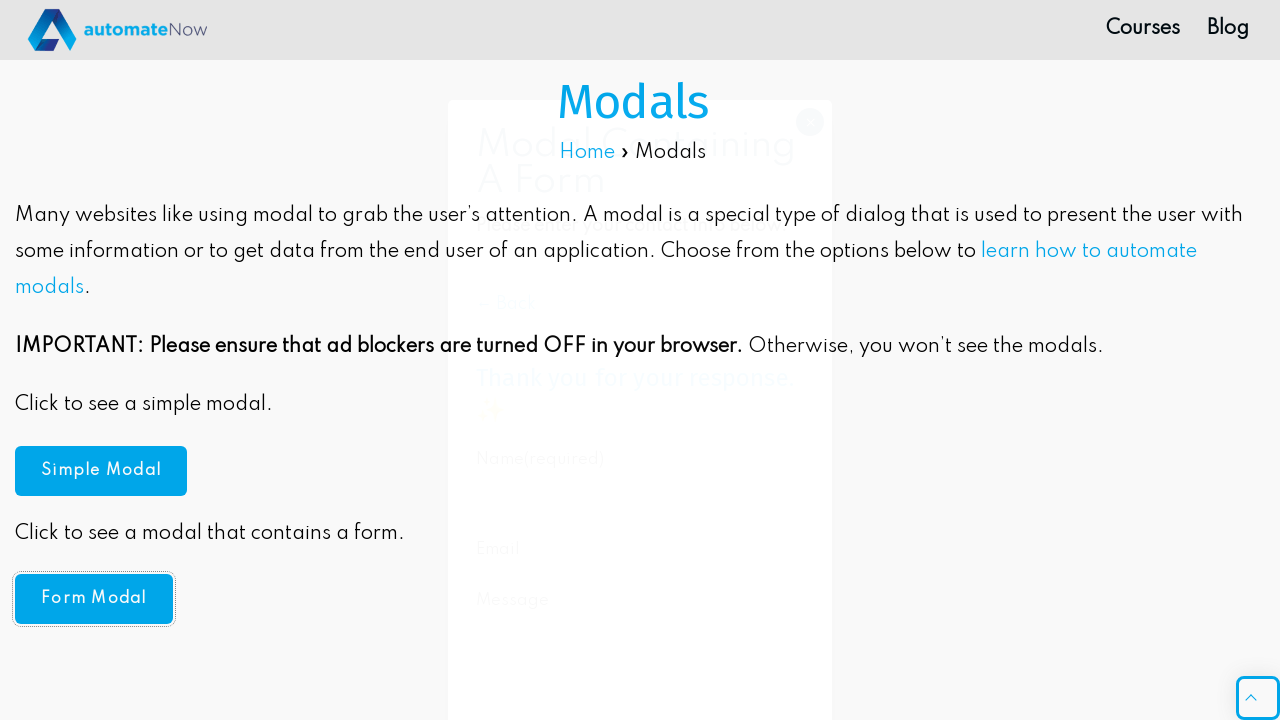

Filled name field with 'Nur' on #g1051-name
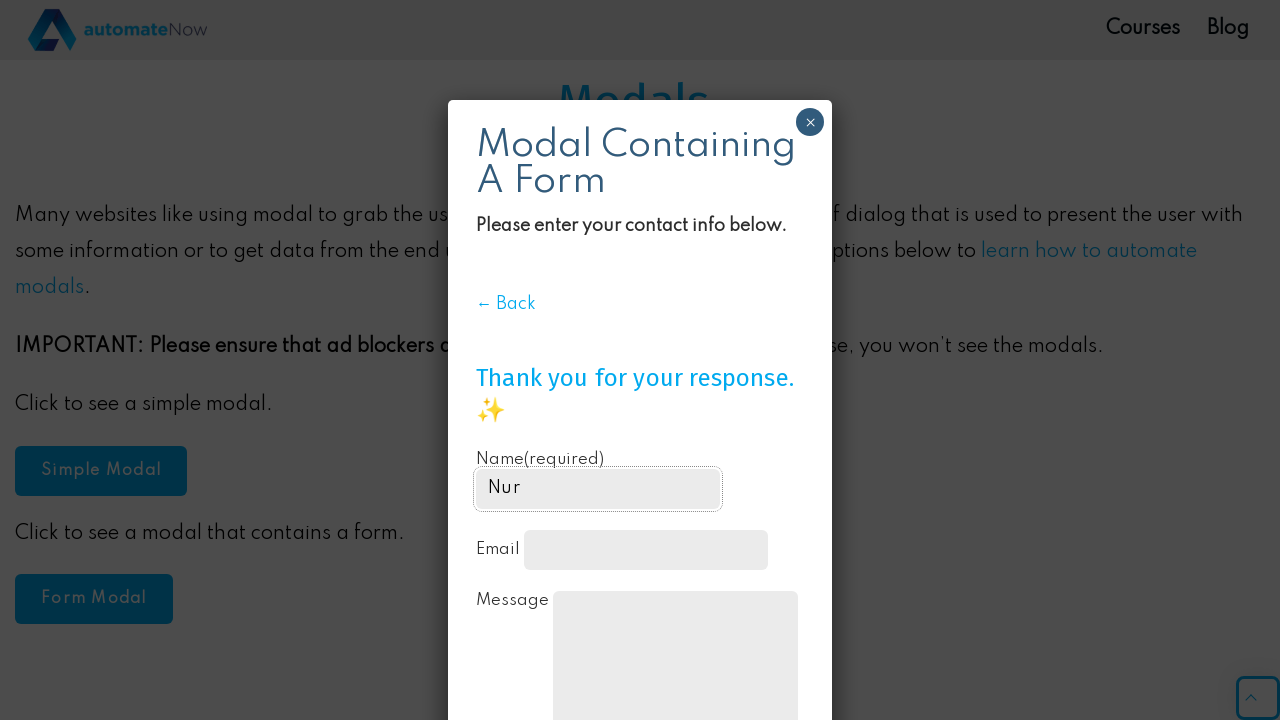

Filled email field with 'nur123@example.com' on input[name='g1051-email']
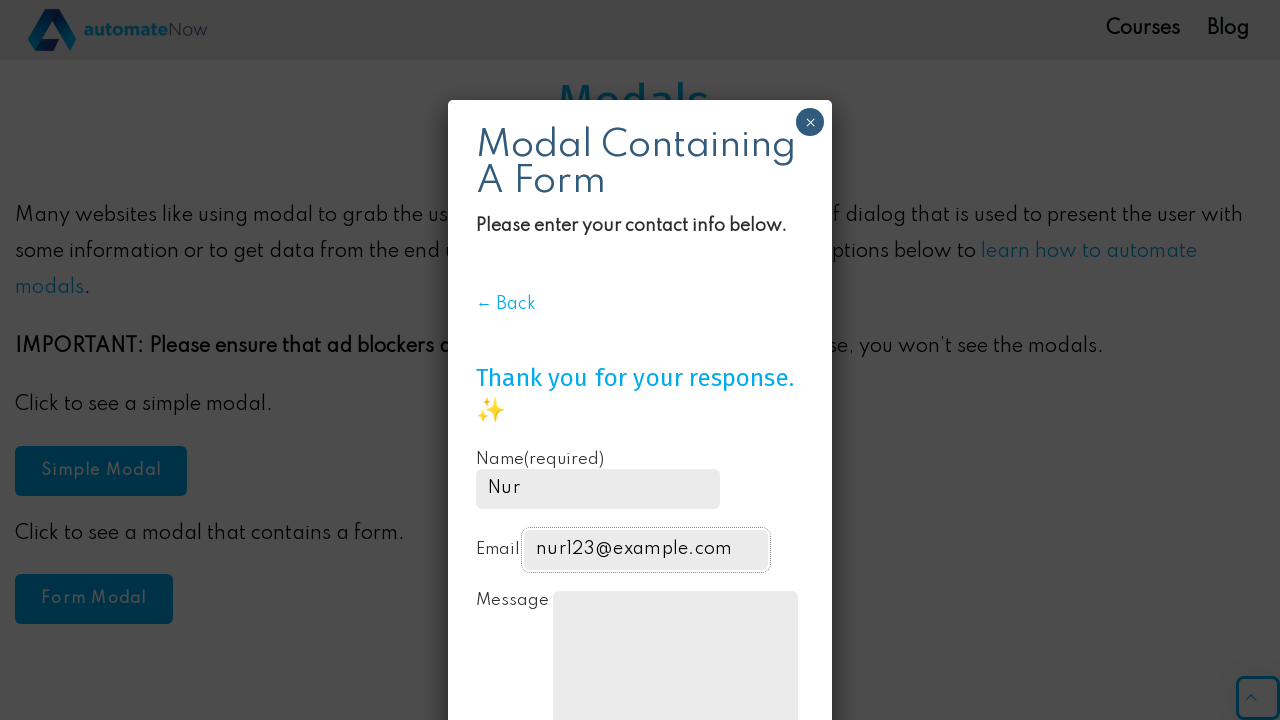

Filled message field with 'Never give up!!!' on #contact-form-comment-g1051-message
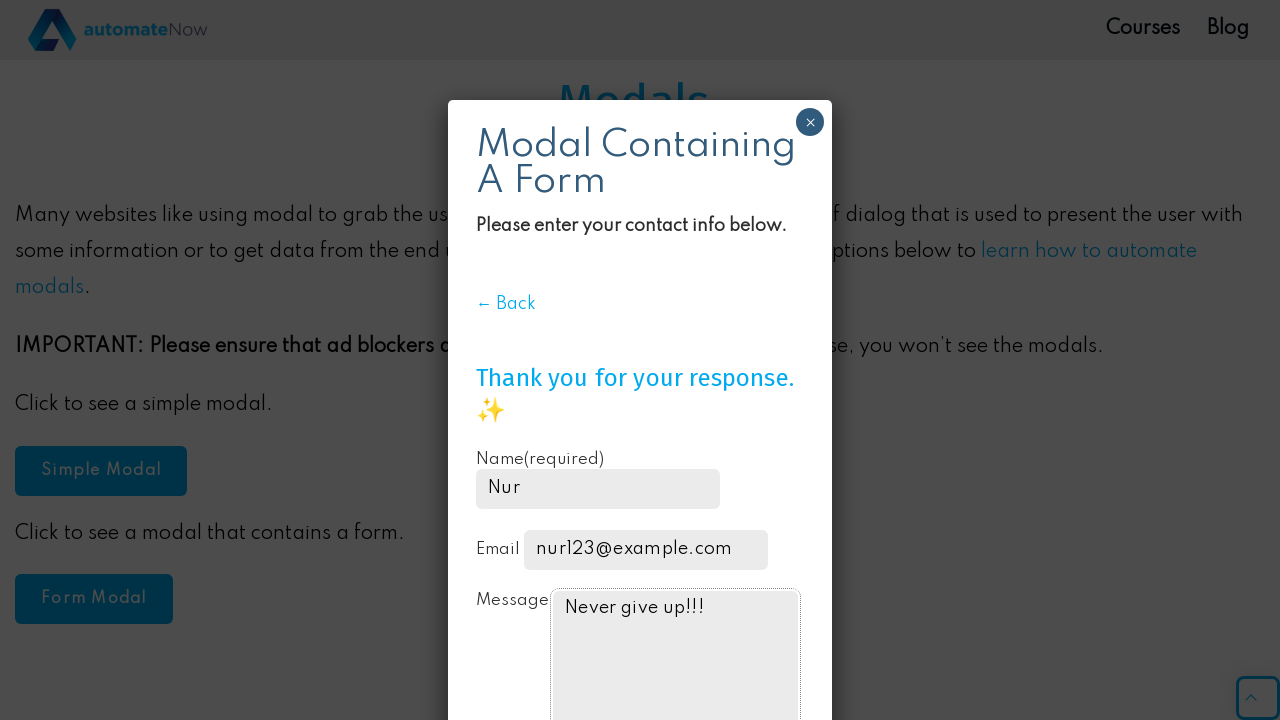

Clicked submit button to submit the modal form at (532, 628) on .pushbutton-wide
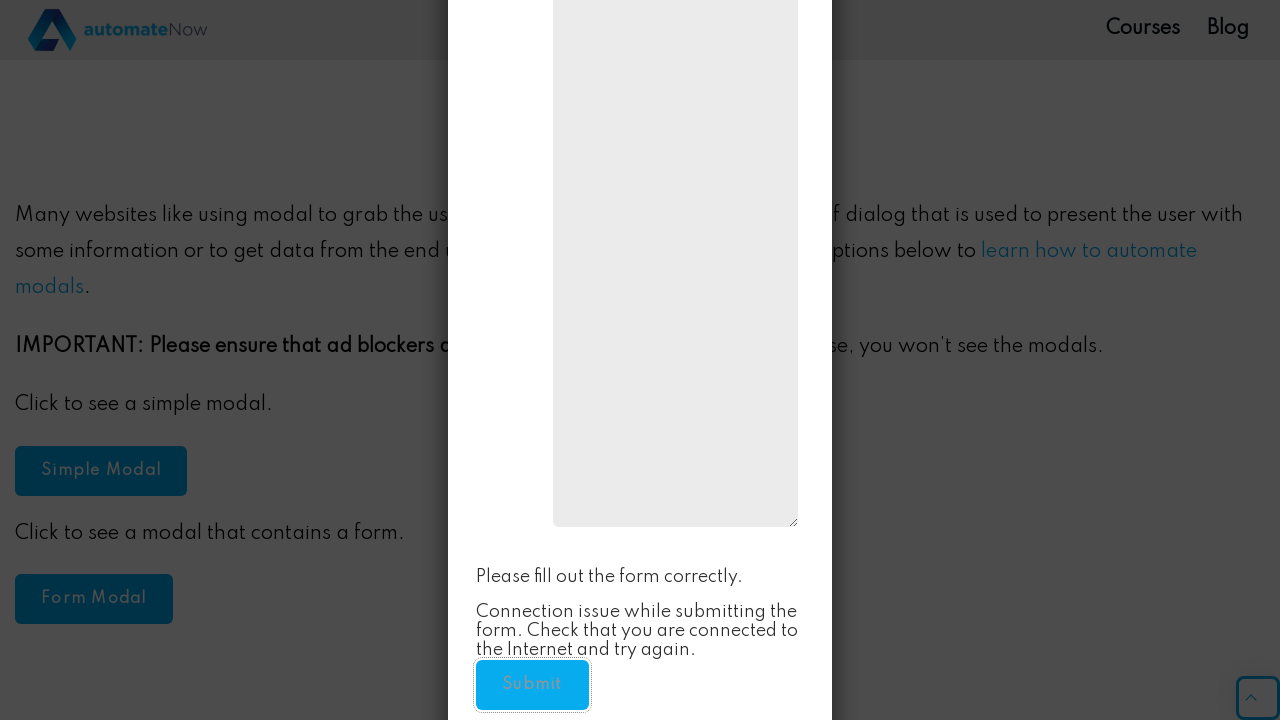

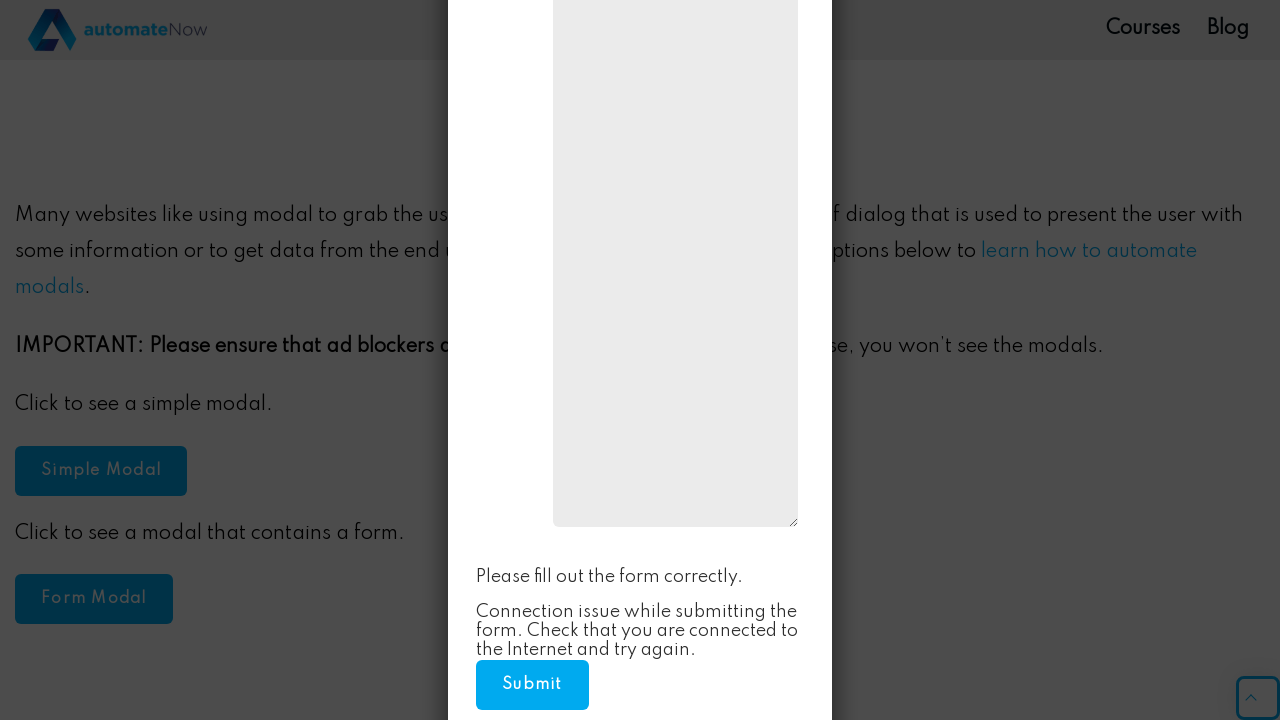